Tests the navigation menu by hovering over "Kids Wear" menu to reveal submenu, clicking on "Boys" link, and verifying a product name on the resulting page

Starting URL: https://www.testotomasyonu.com/

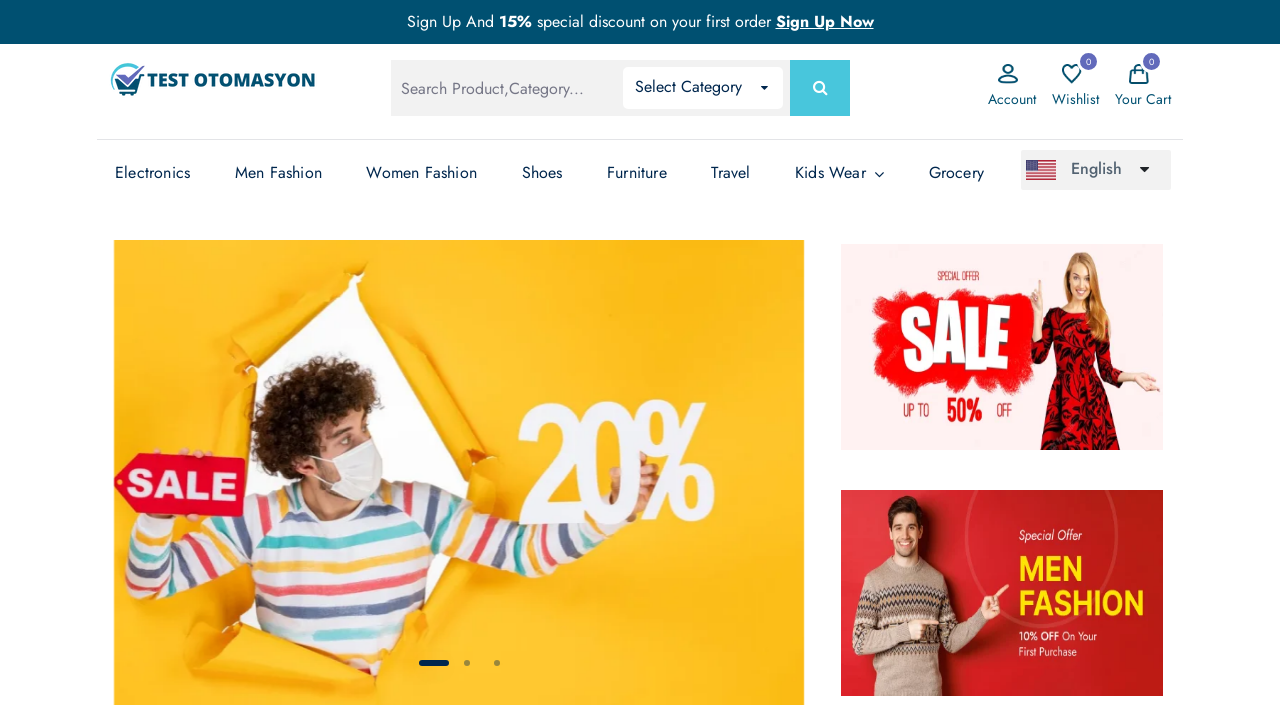

Hovered over 'Kids Wear' menu to reveal submenu at (840, 173) on (//li[@class='has-sub'])[7]
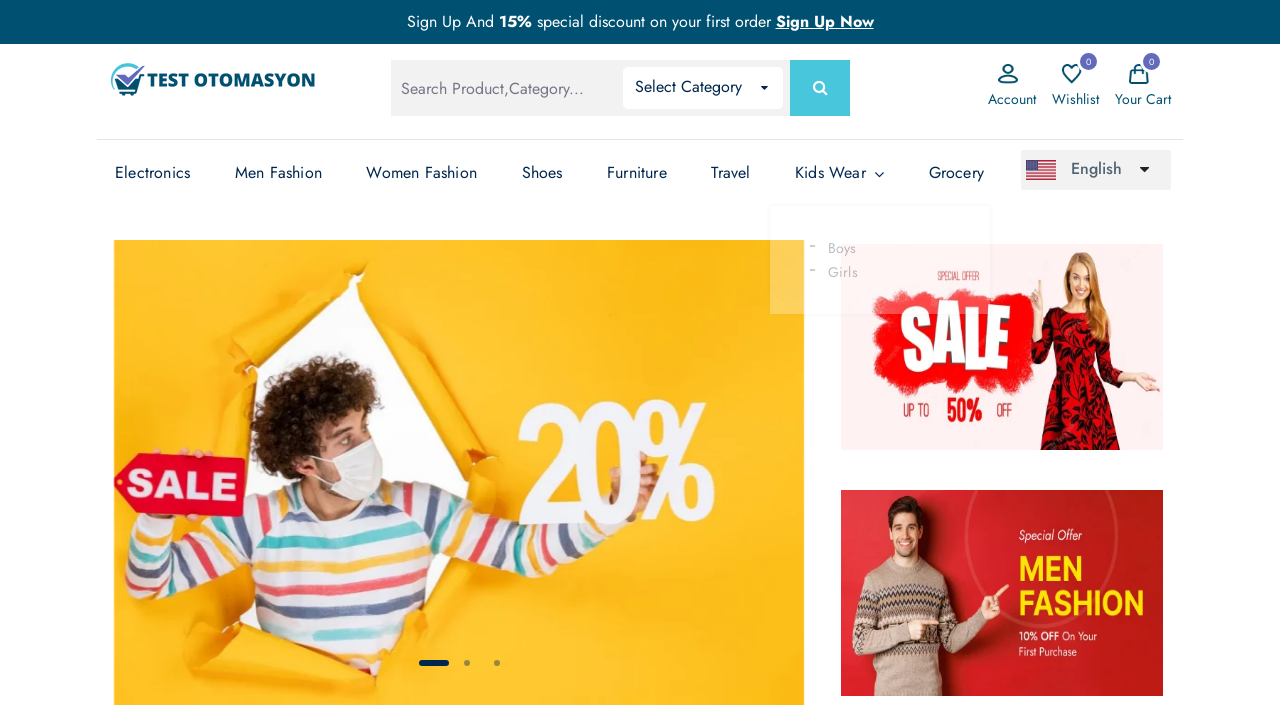

Clicked on 'Boys' link in the submenu at (827, 248) on a[href='https://www.testotomasyonu.com/category/10/products']
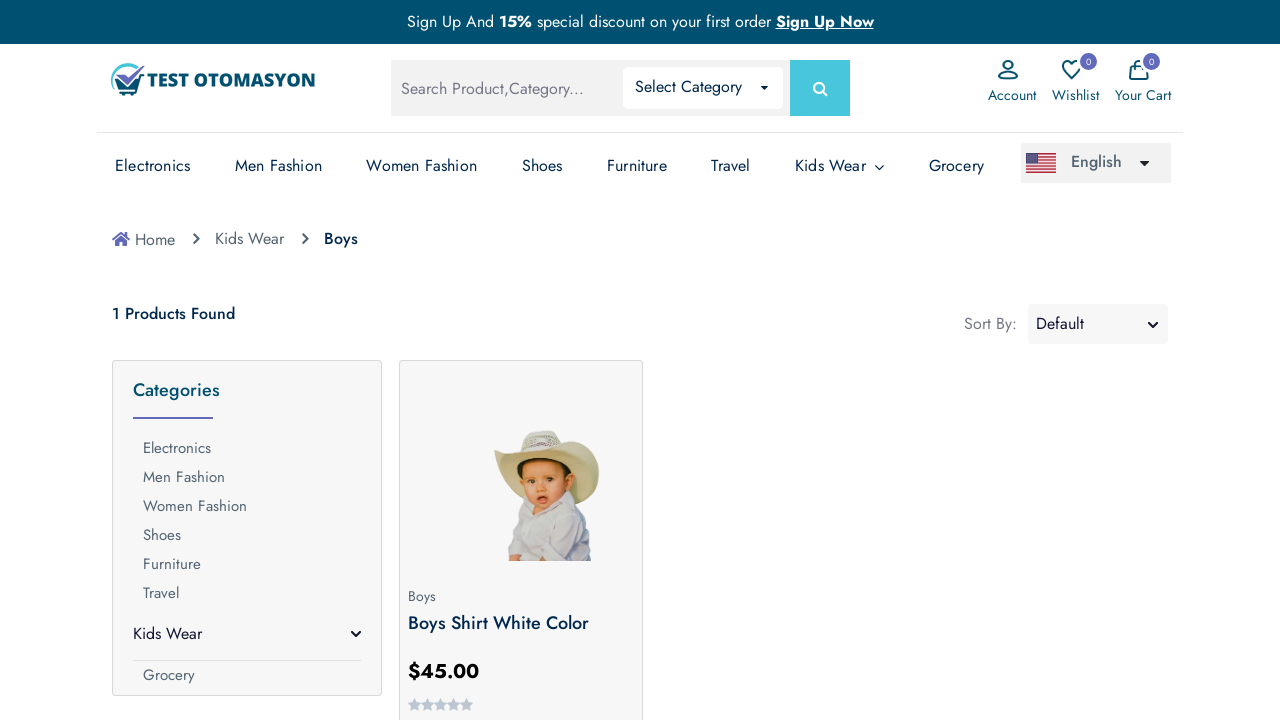

Products page loaded and product boxes are visible
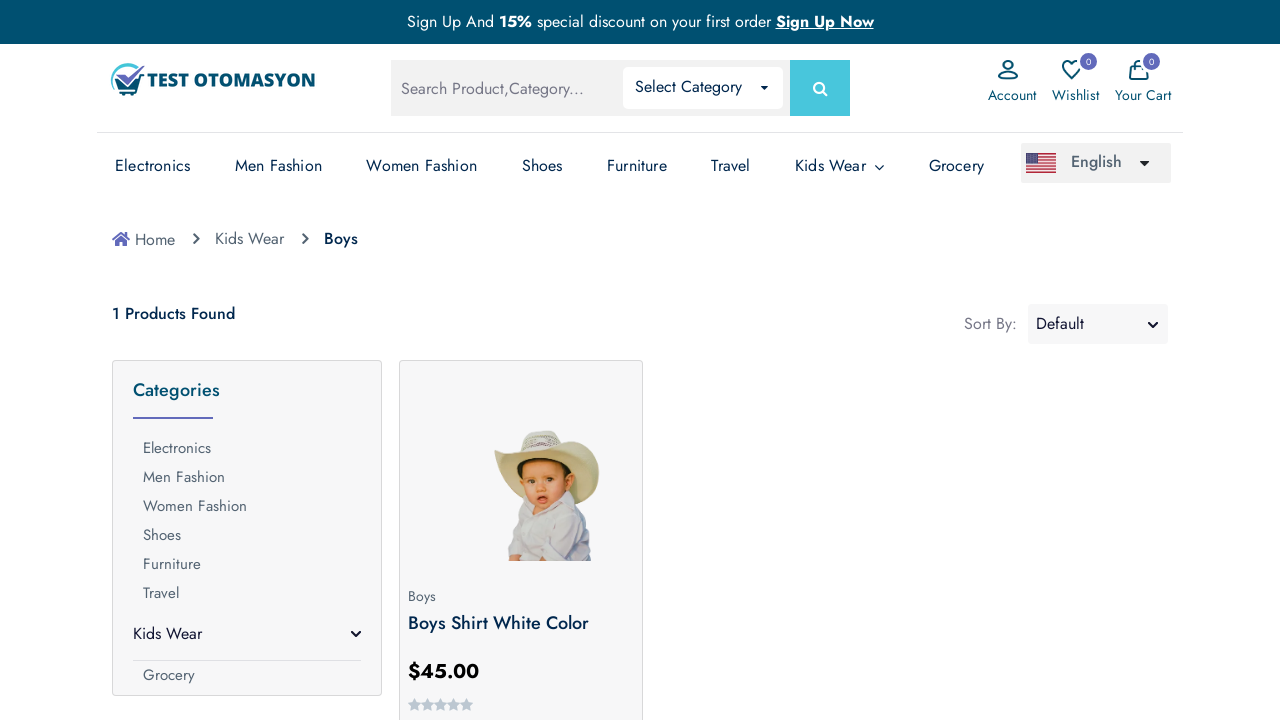

Verified product name 'Boys Shirt White Color' is visible on the page
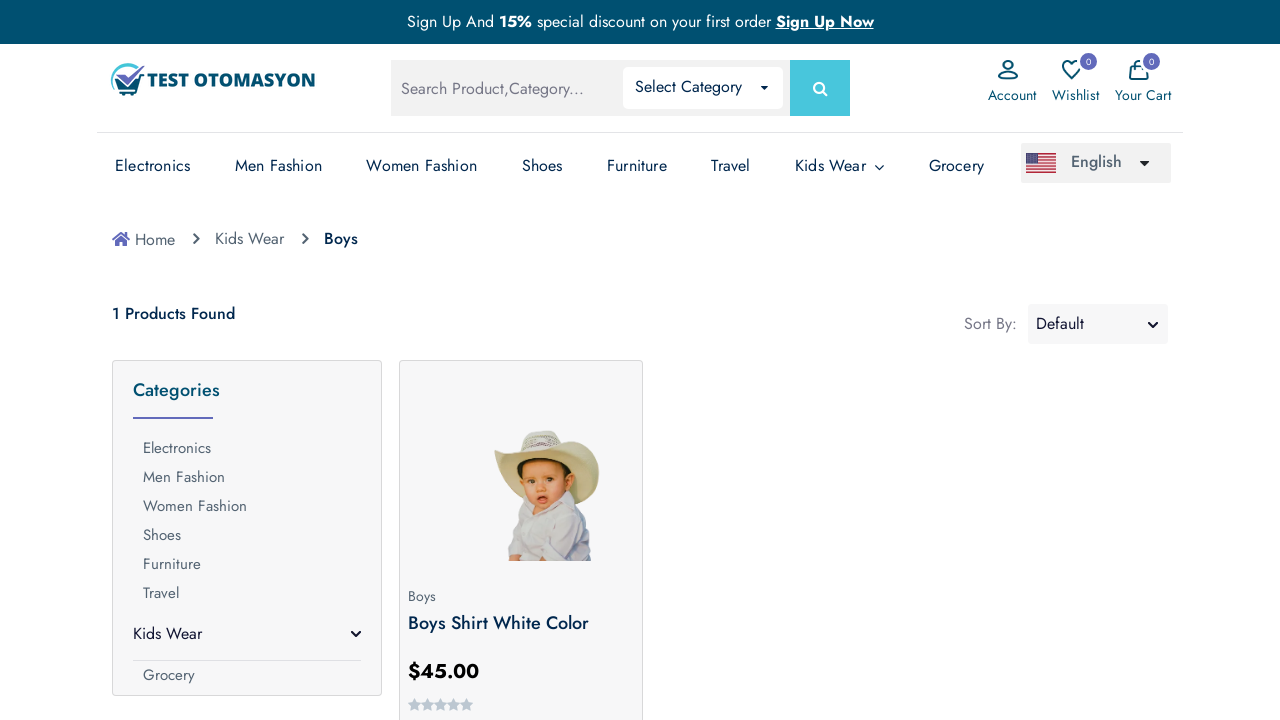

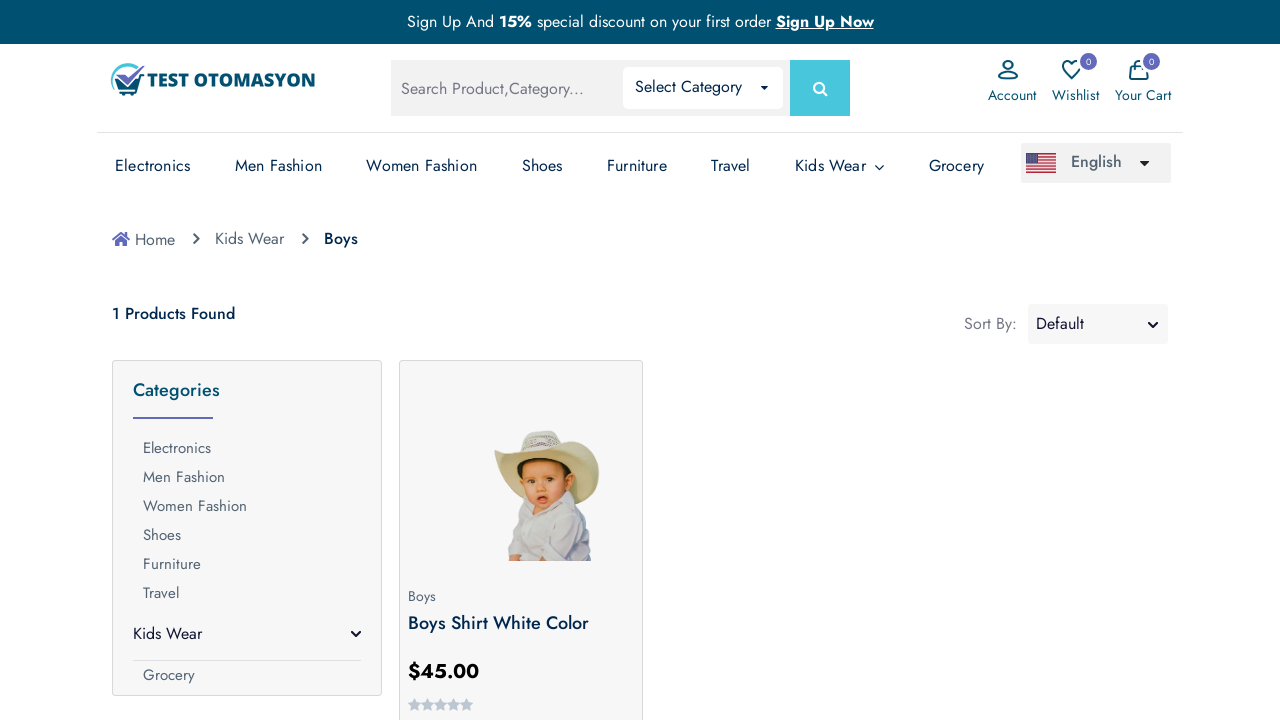